Tests JavaScript confirm dialog handling by clicking a button to trigger the alert and accepting it

Starting URL: https://the-internet.herokuapp.com/javascript_alerts

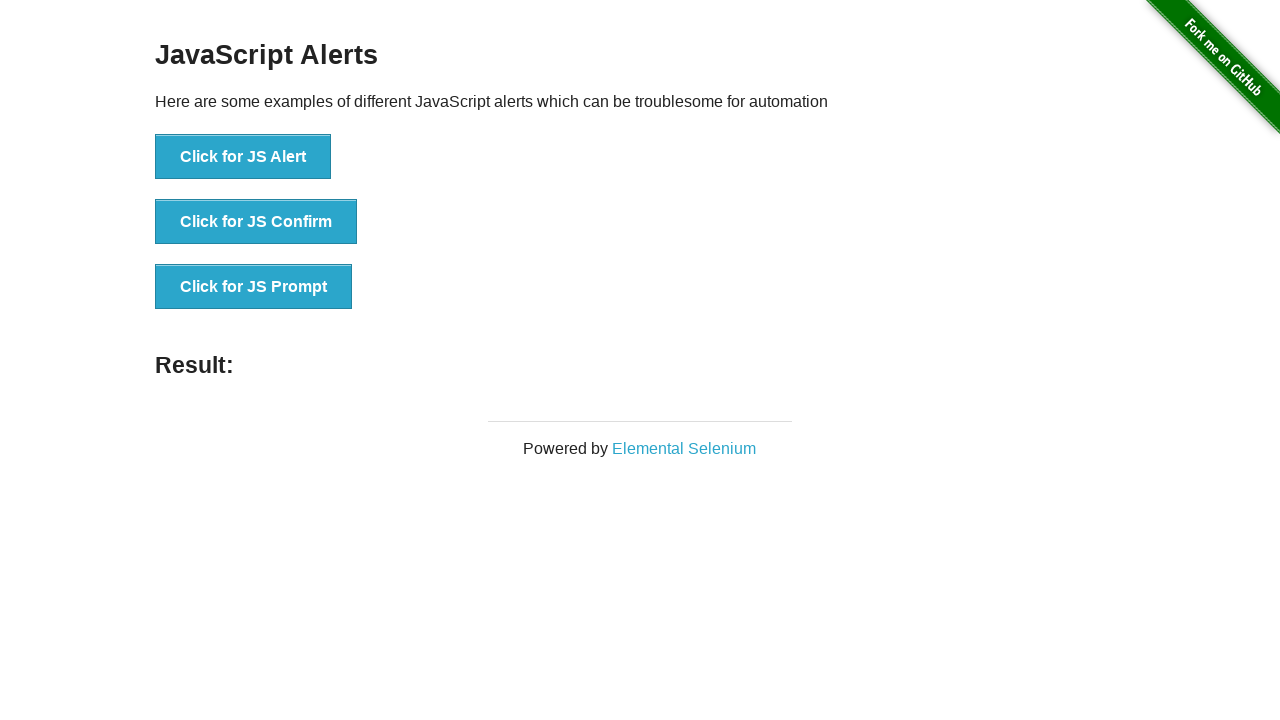

Navigated to JavaScript alerts test page
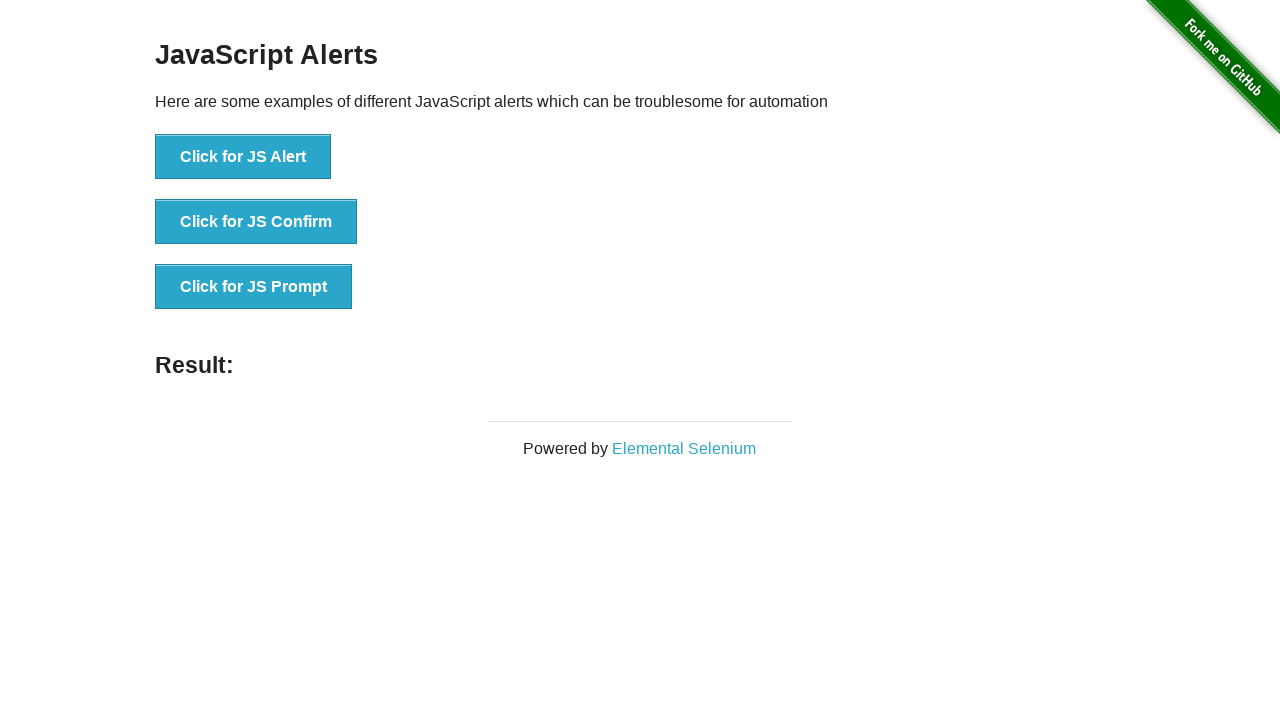

Clicked button to trigger JS Confirm dialog at (256, 222) on xpath=//button[text()='Click for JS Confirm']
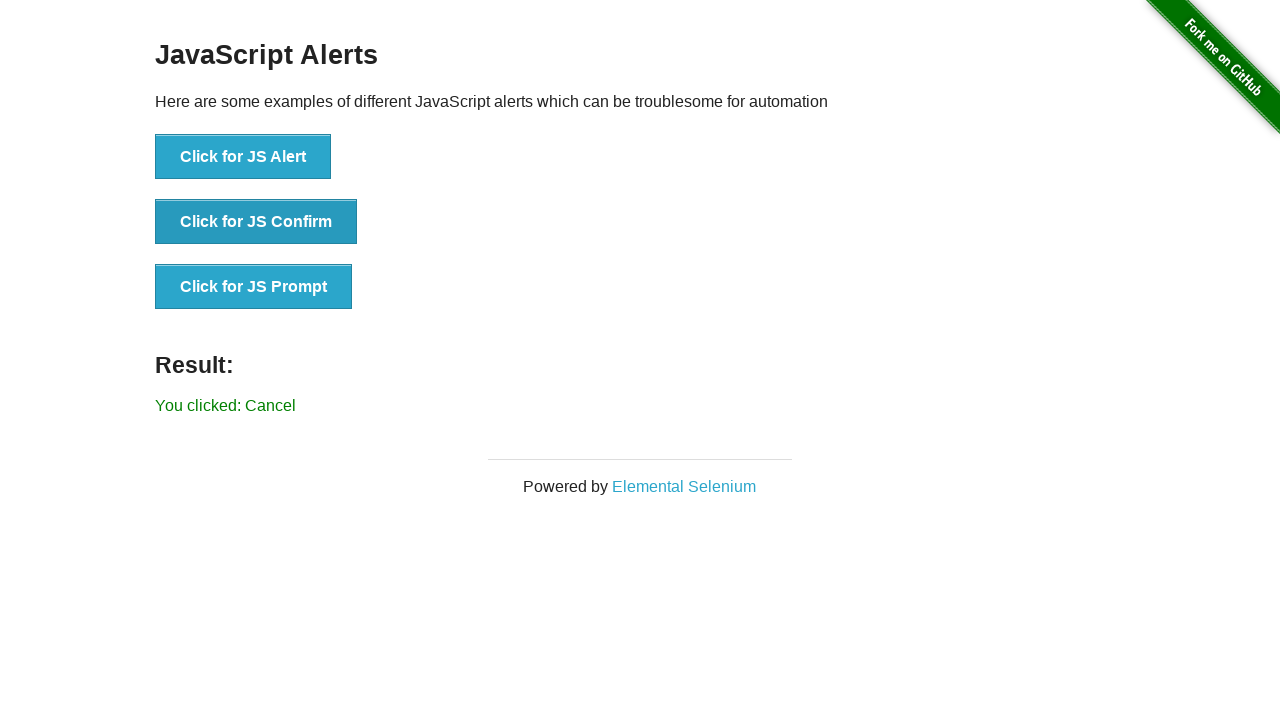

Set up dialog handler to accept confirm dialog
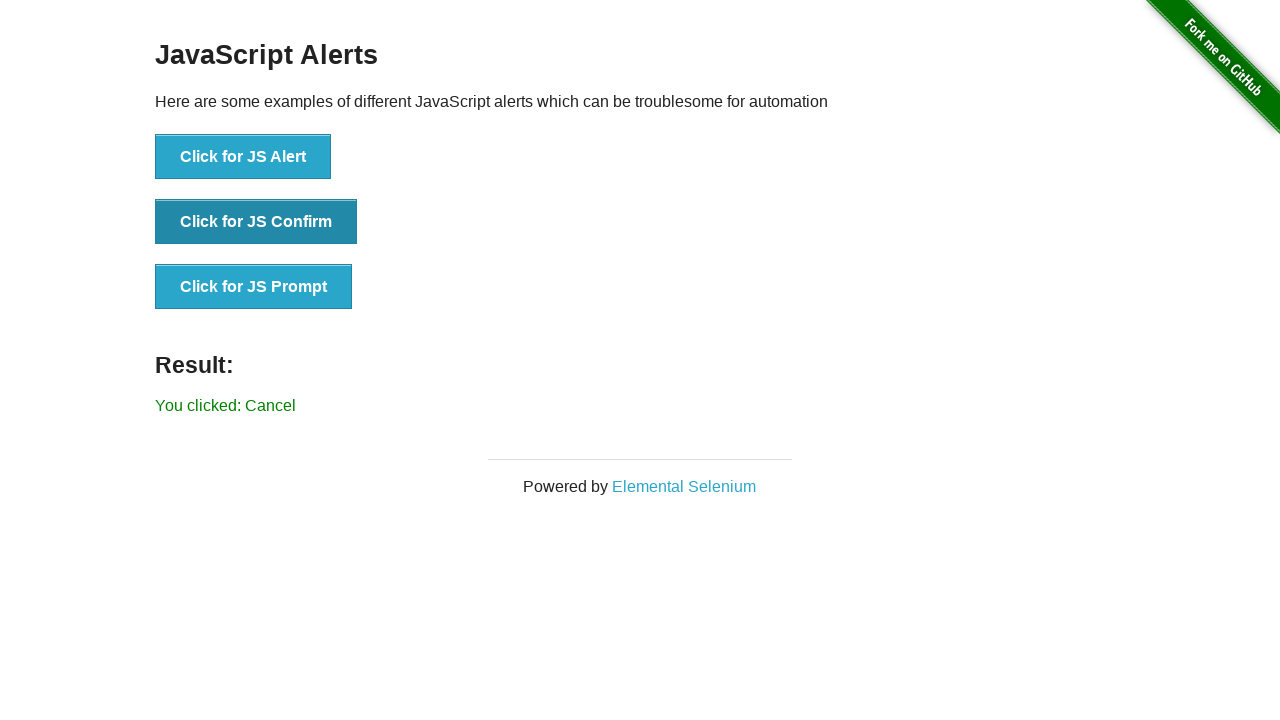

Clicked button to trigger and handle JS Confirm dialog at (256, 222) on xpath=//button[text()='Click for JS Confirm']
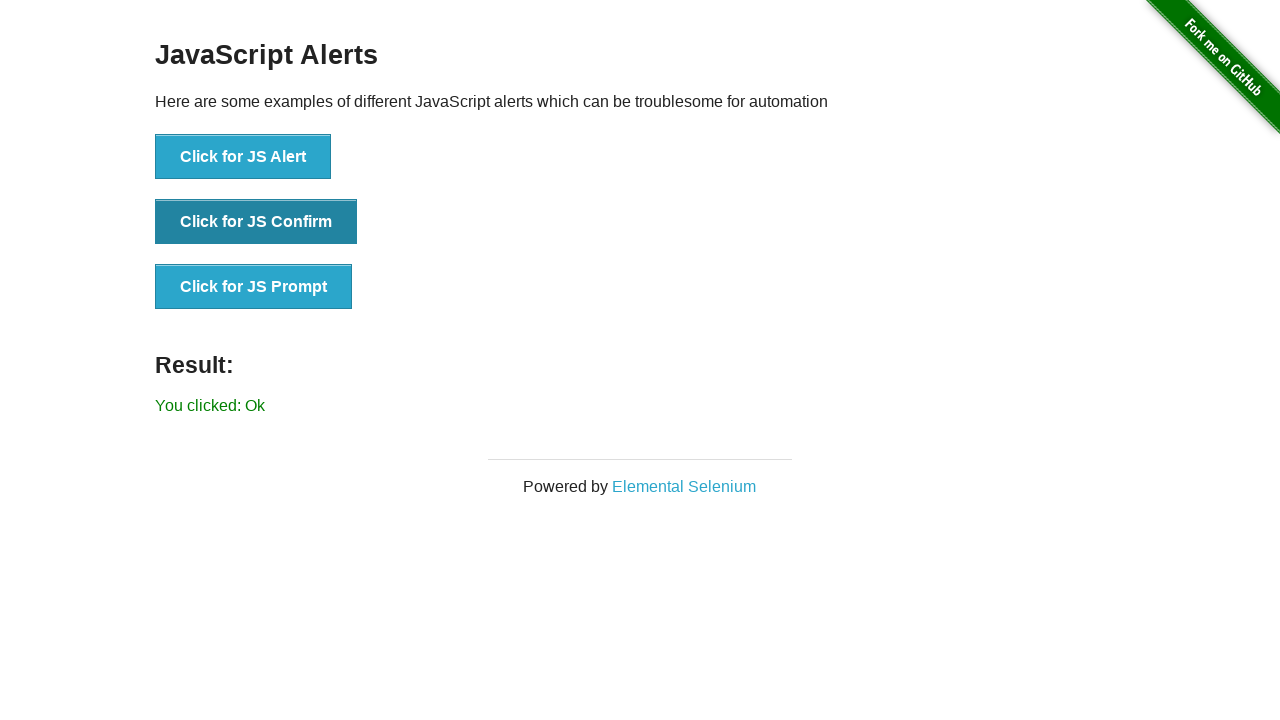

Result message displayed after accepting confirm dialog
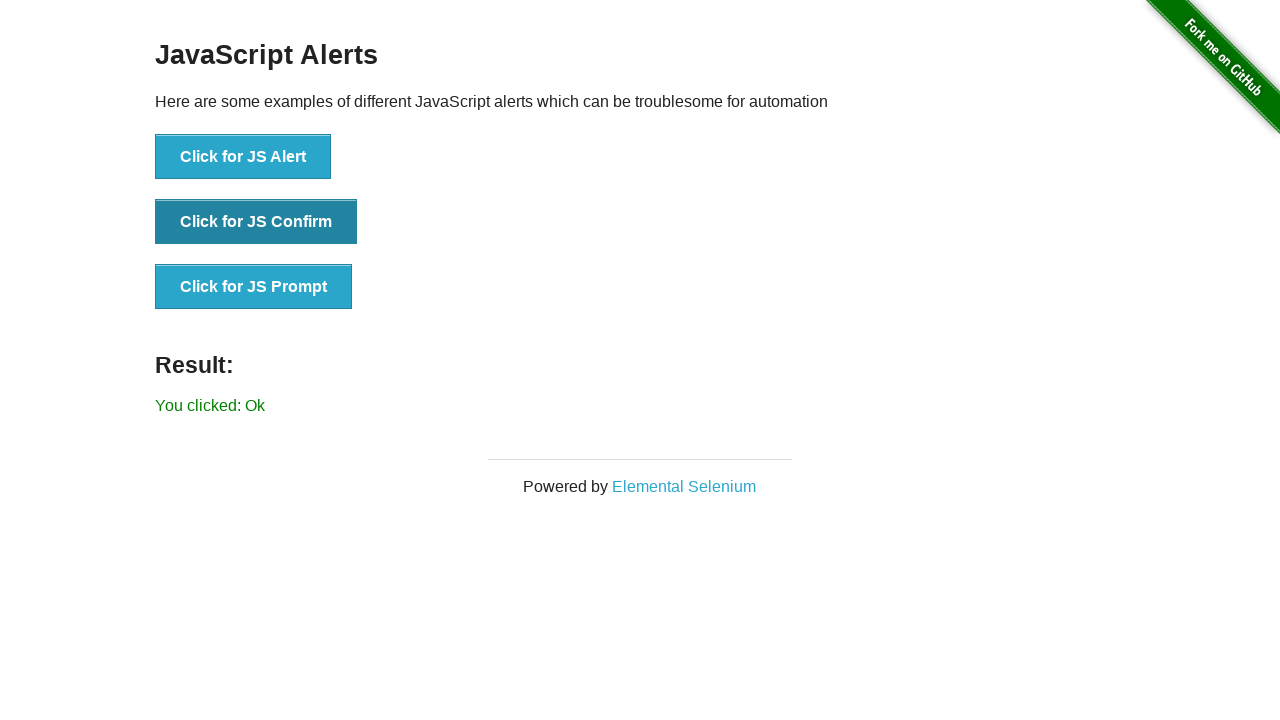

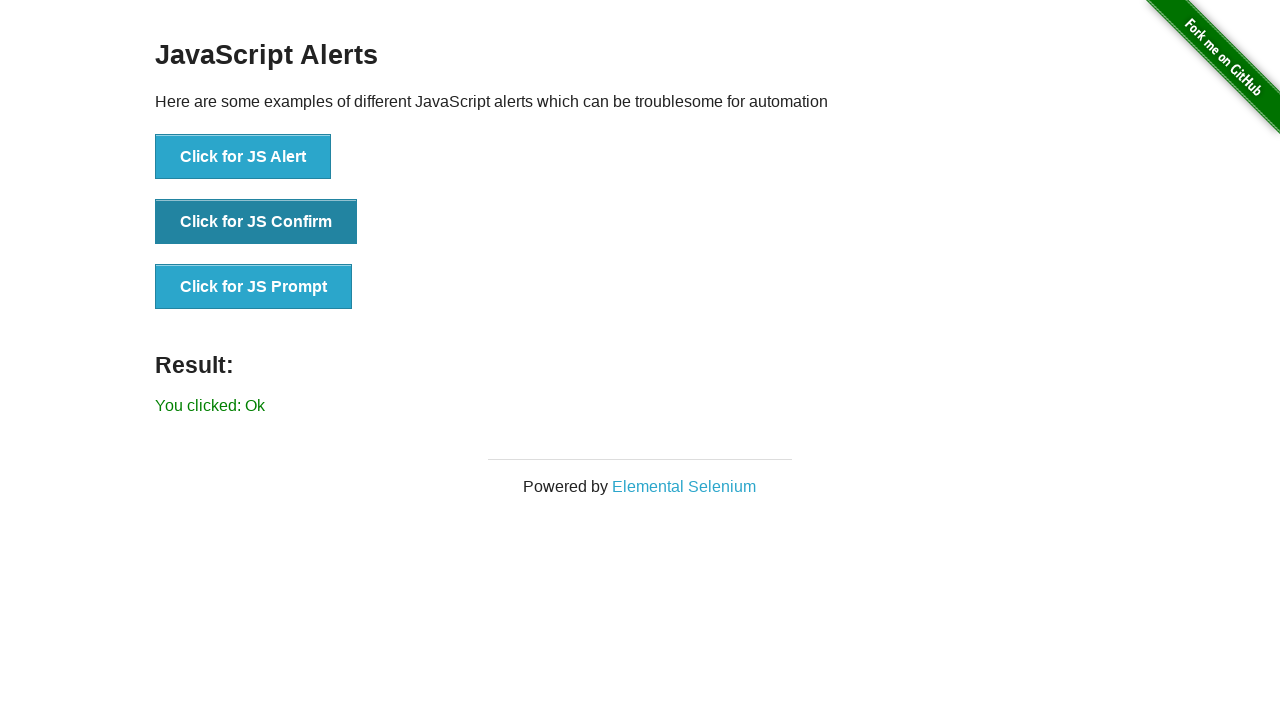